Tests the text box form on DemoQA by filling in full name, email, current address, and permanent address fields, then submitting and validating the output contains the entered data.

Starting URL: https://demoqa.com/text-box

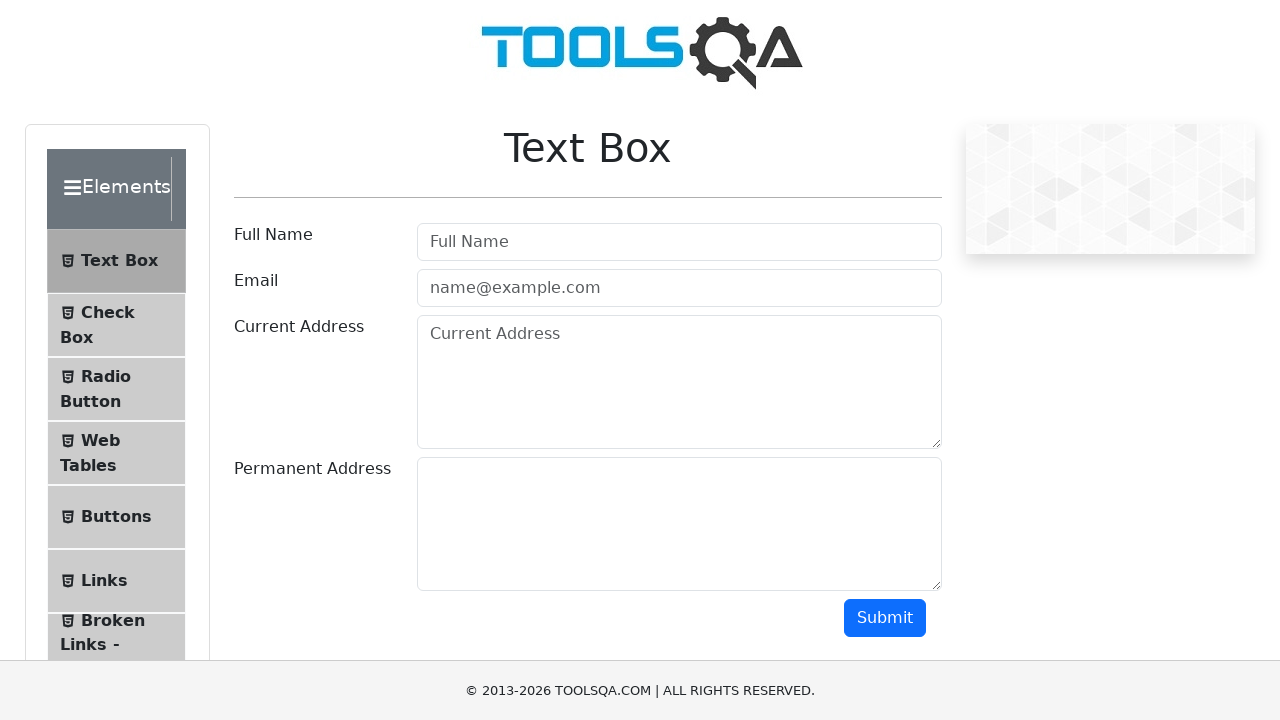

Filled full name field with 'Victor' on #userName
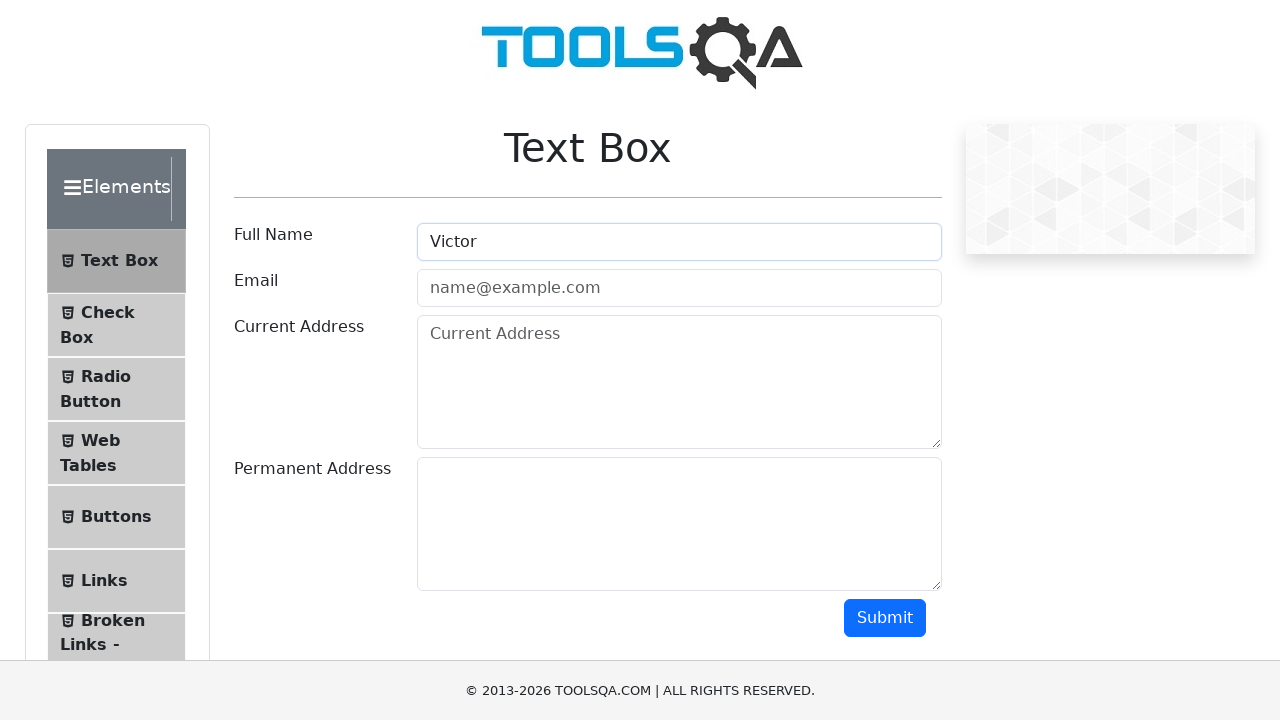

Filled email field with 'victor@gmail.com' on #userEmail
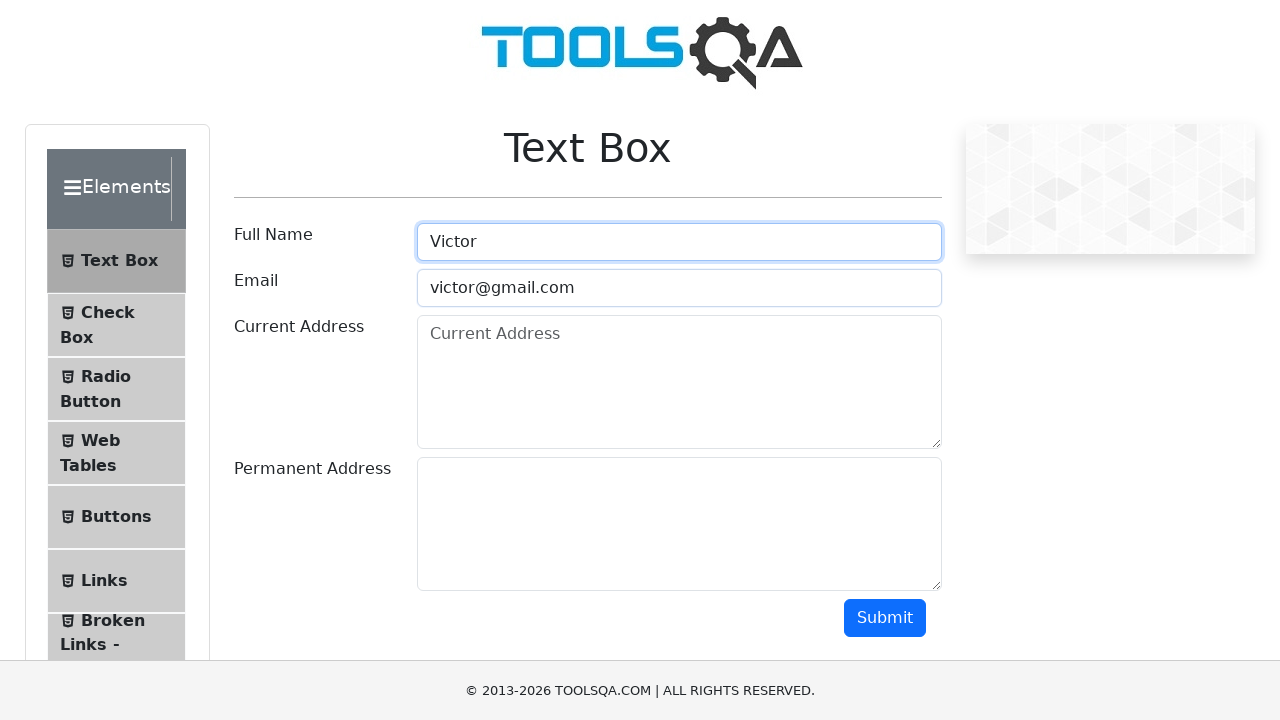

Filled current address field with 'Rua do Bom Jesus, 123' on #currentAddress
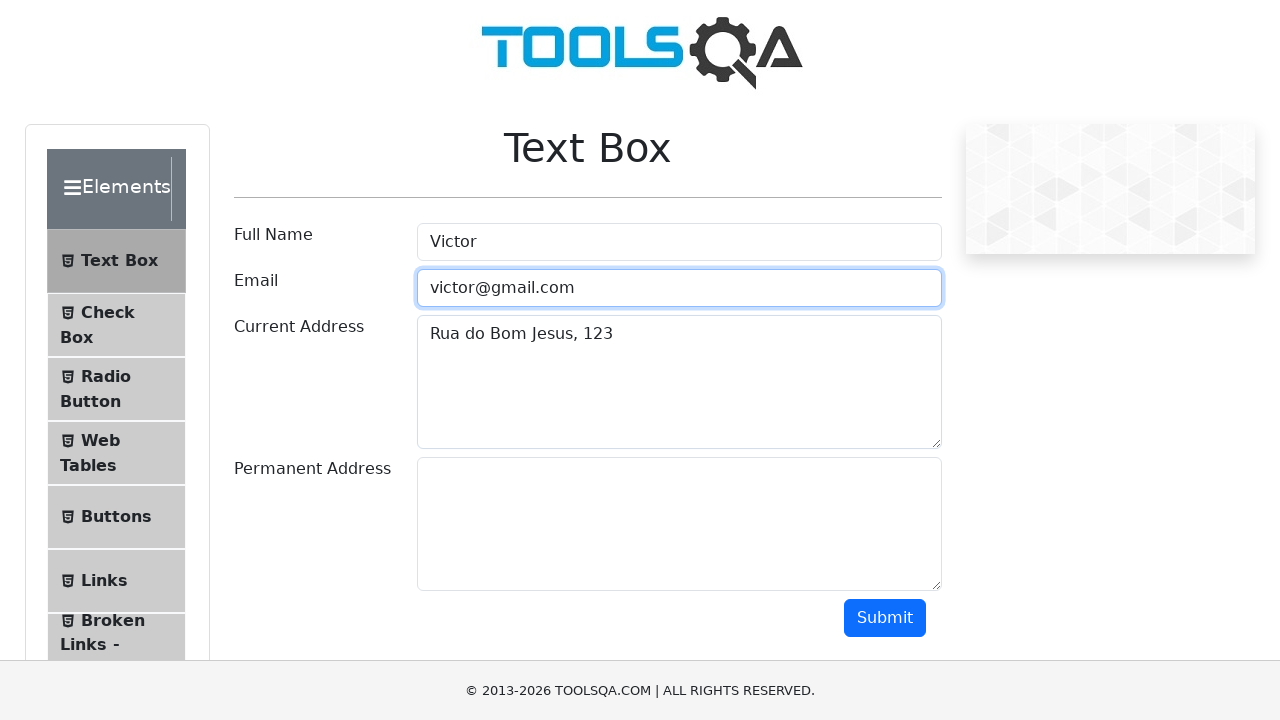

Filled permanent address field with 'Avenida Conde da Boa Vista, 456' on #permanentAddress
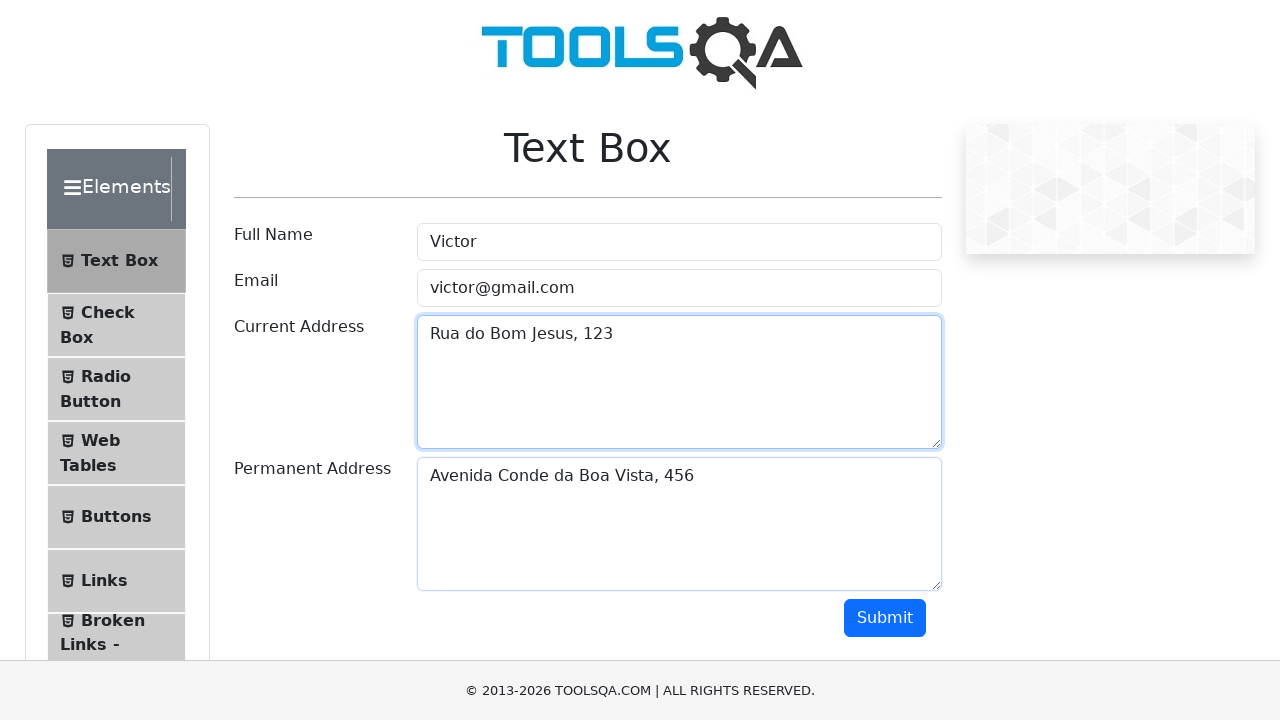

Clicked submit button to submit the form at (885, 618) on #submit
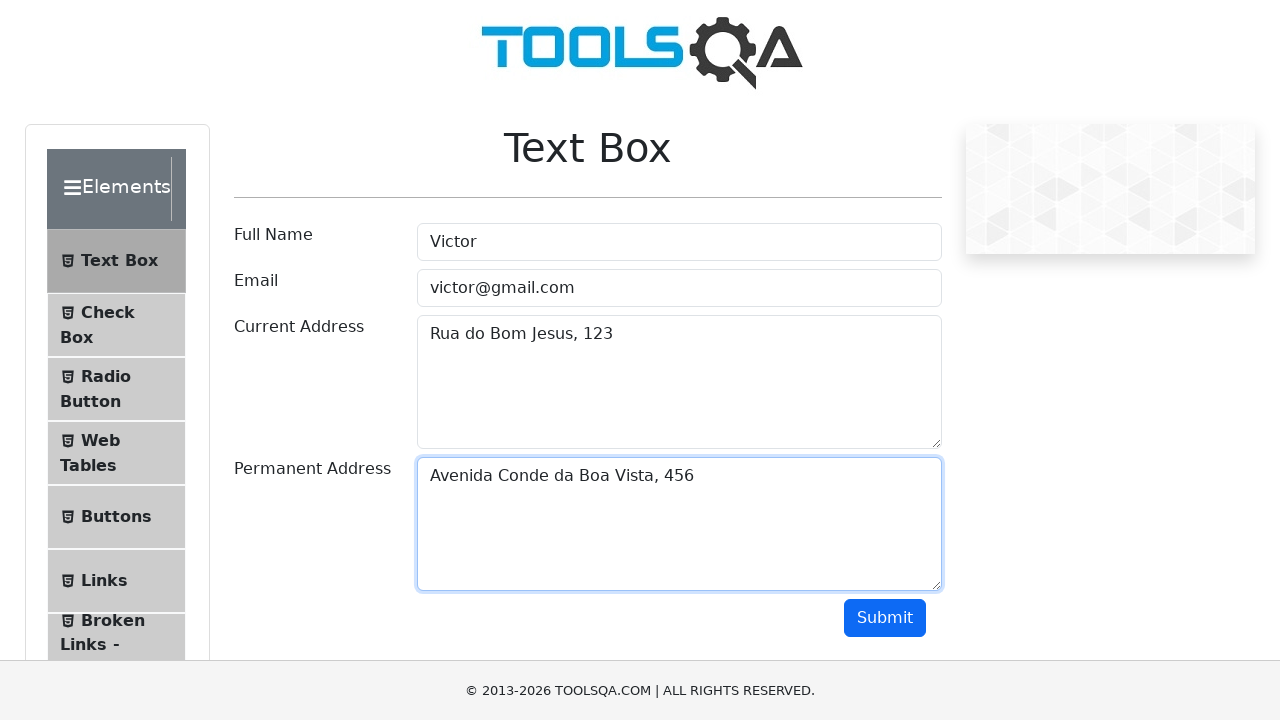

Output section loaded after form submission
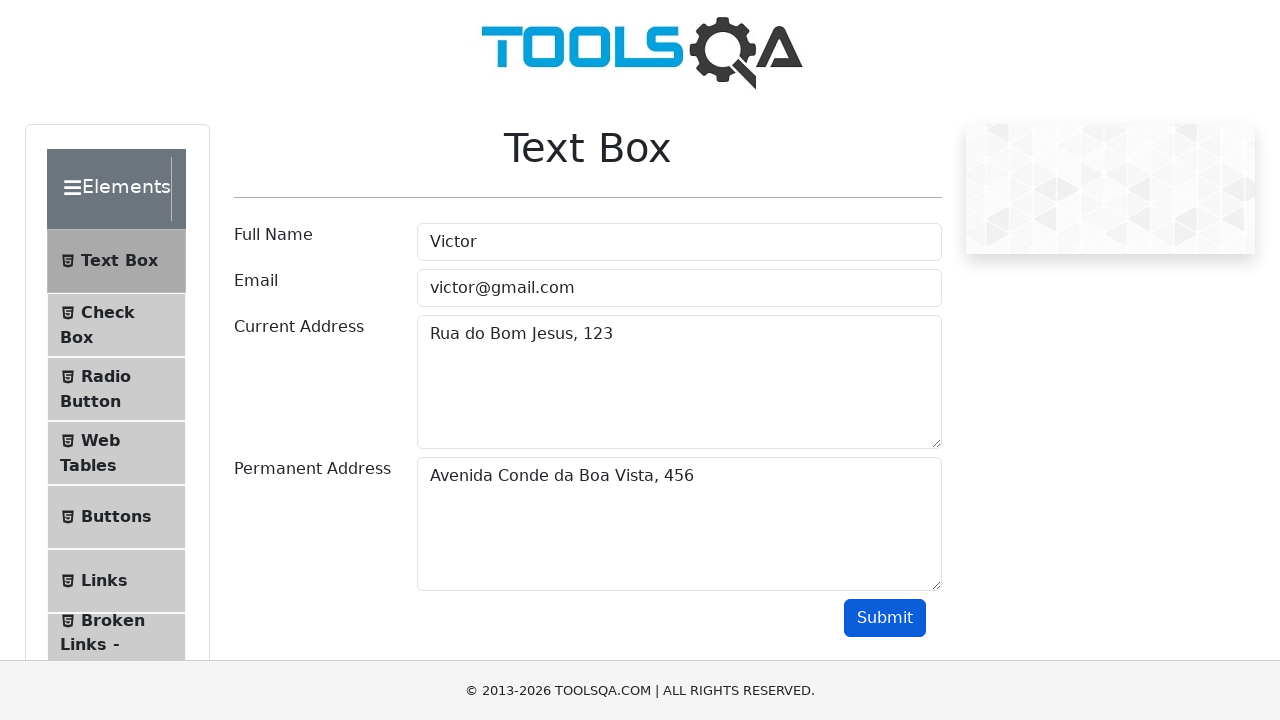

Retrieved output text content
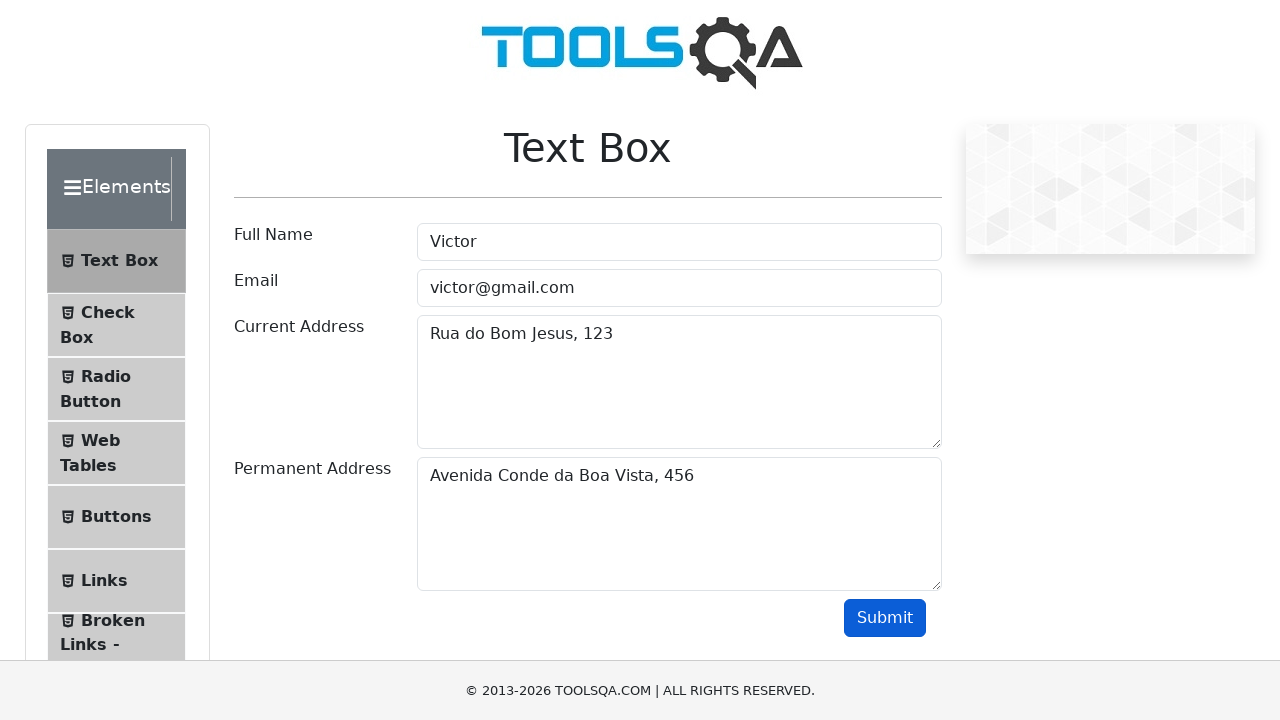

Validated that full name 'Victor' is present in output
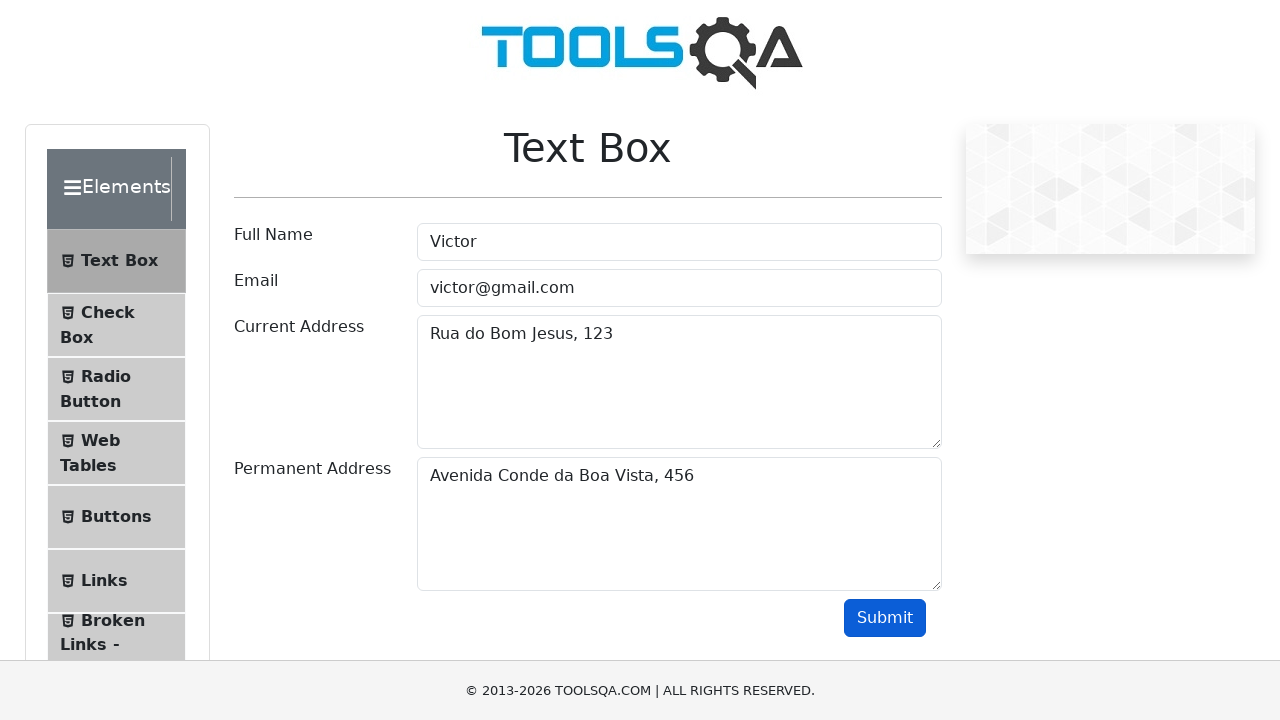

Validated that email 'victor@gmail.com' is present in output
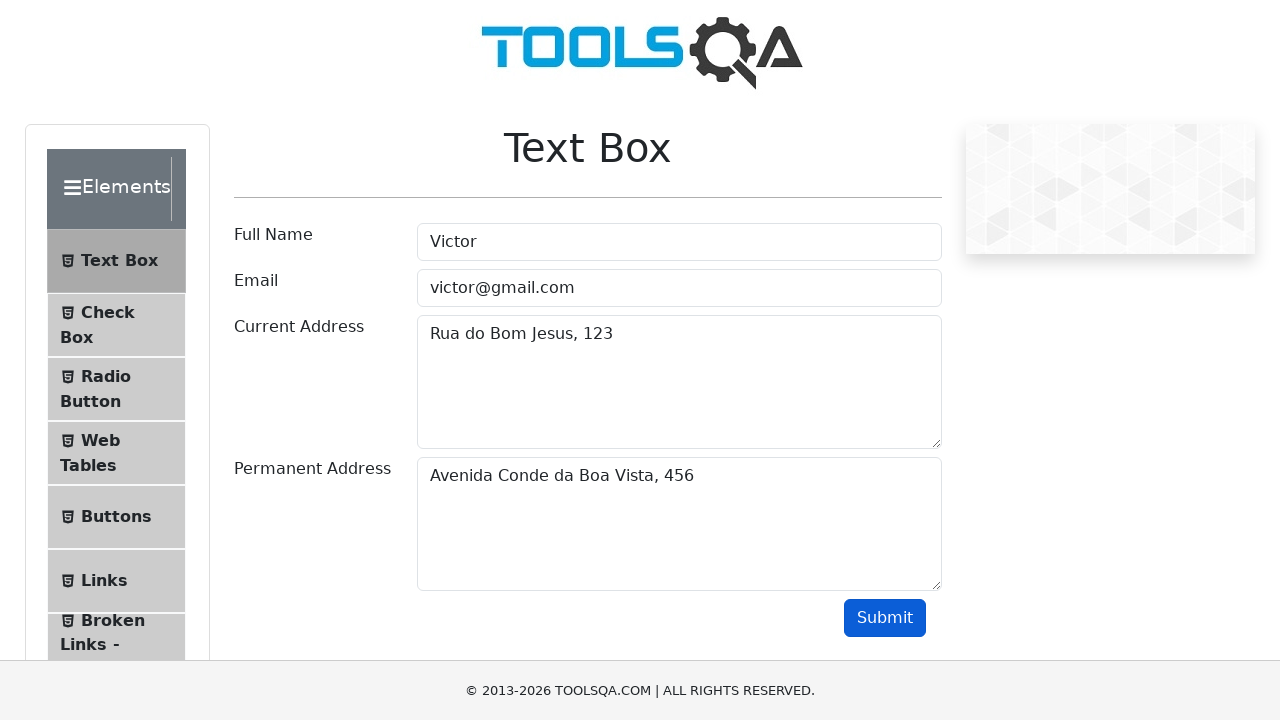

Validated that current address 'Rua do Bom Jesus, 123' is present in output
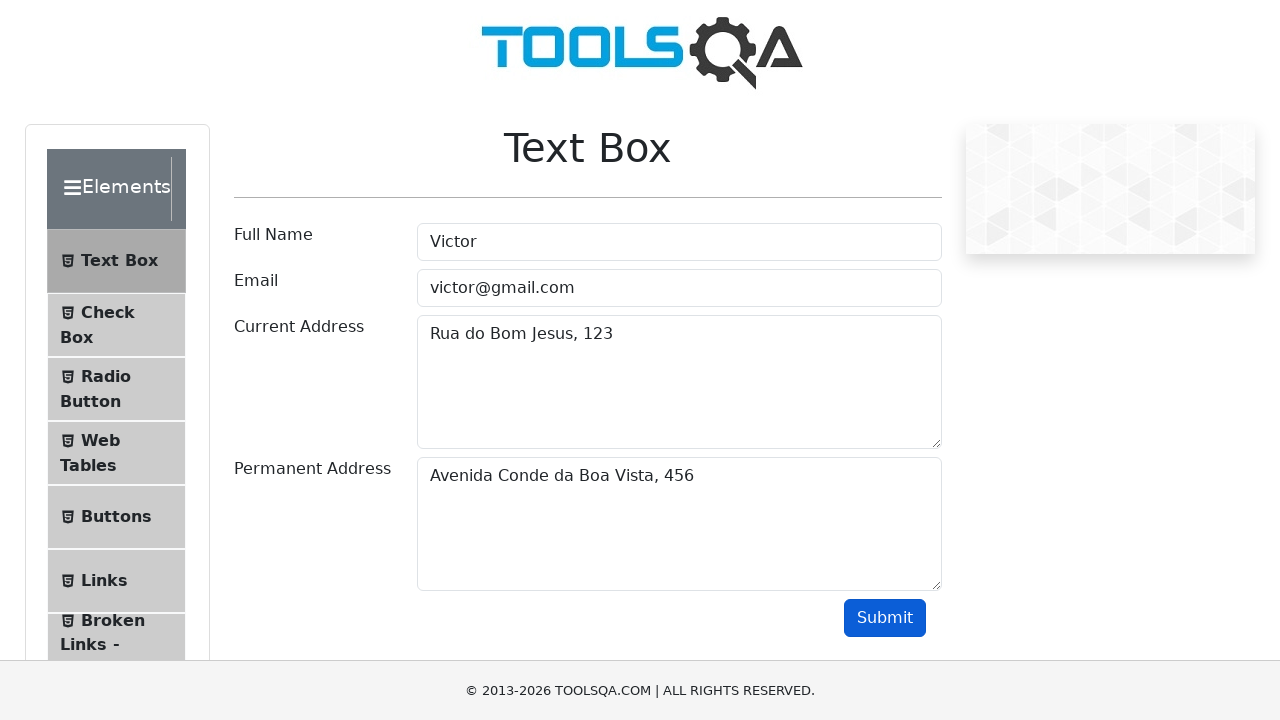

Validated that permanent address 'Avenida Conde da Boa Vista, 456' is present in output
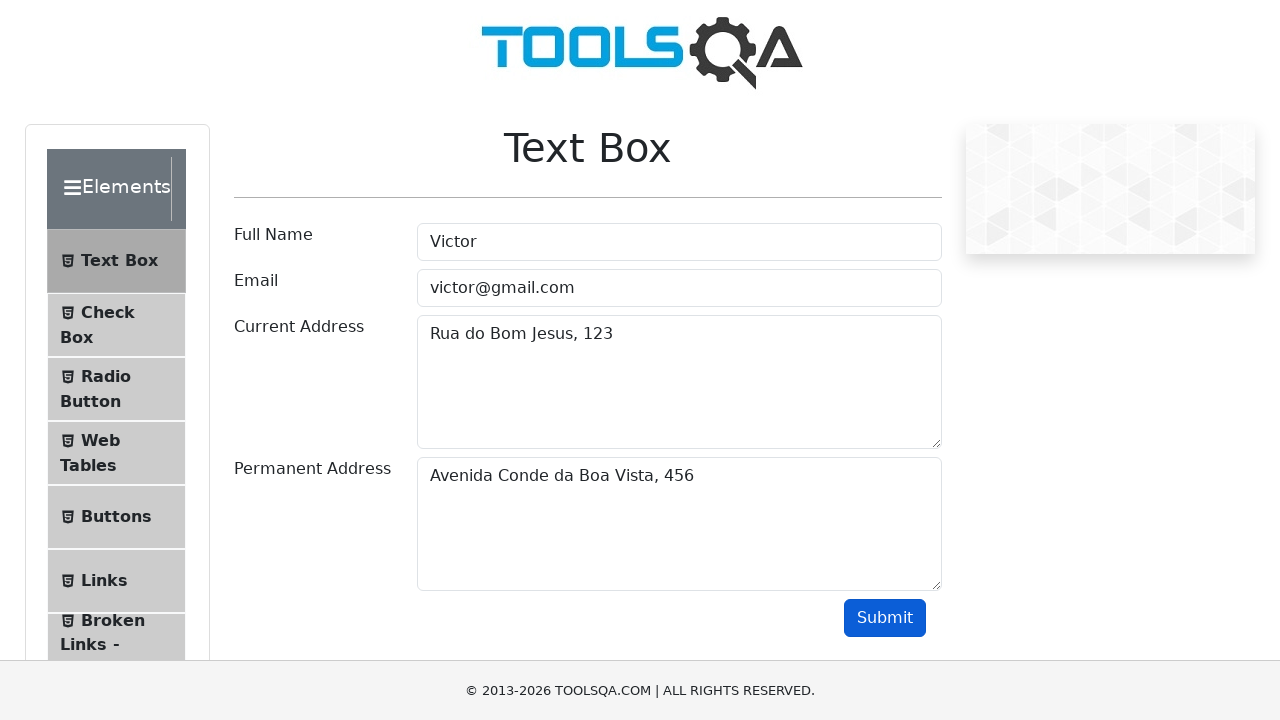

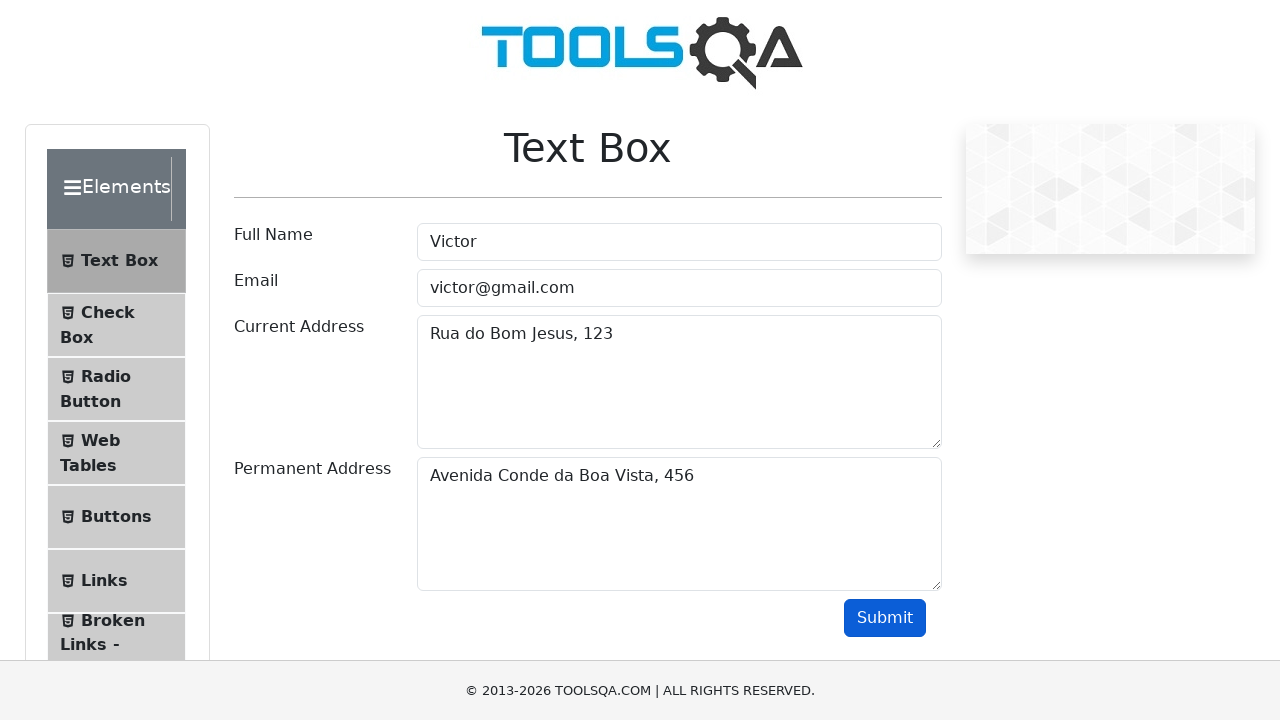